Tests footer navigation by clicking each footer link, verifying it navigates to the correct URL, then navigating back to the base page

Starting URL: http://www.99-bottles-of-beer.net/

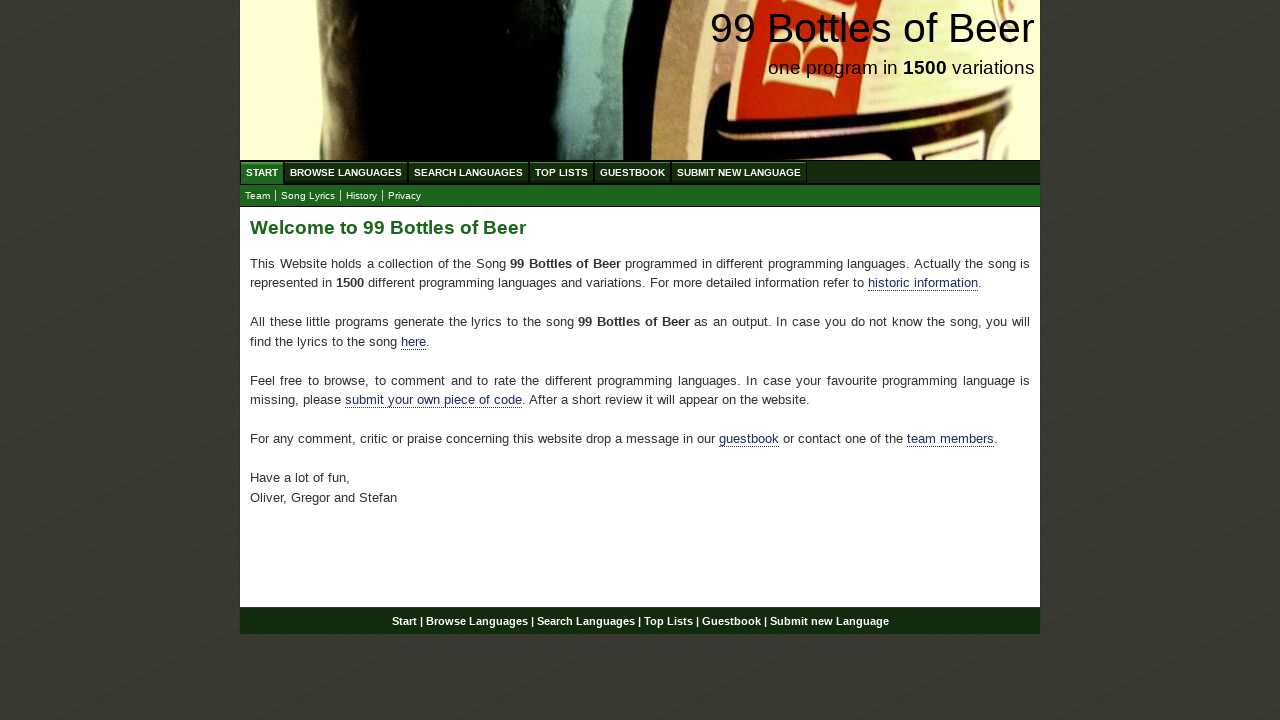

Located all footer links for 'Start'
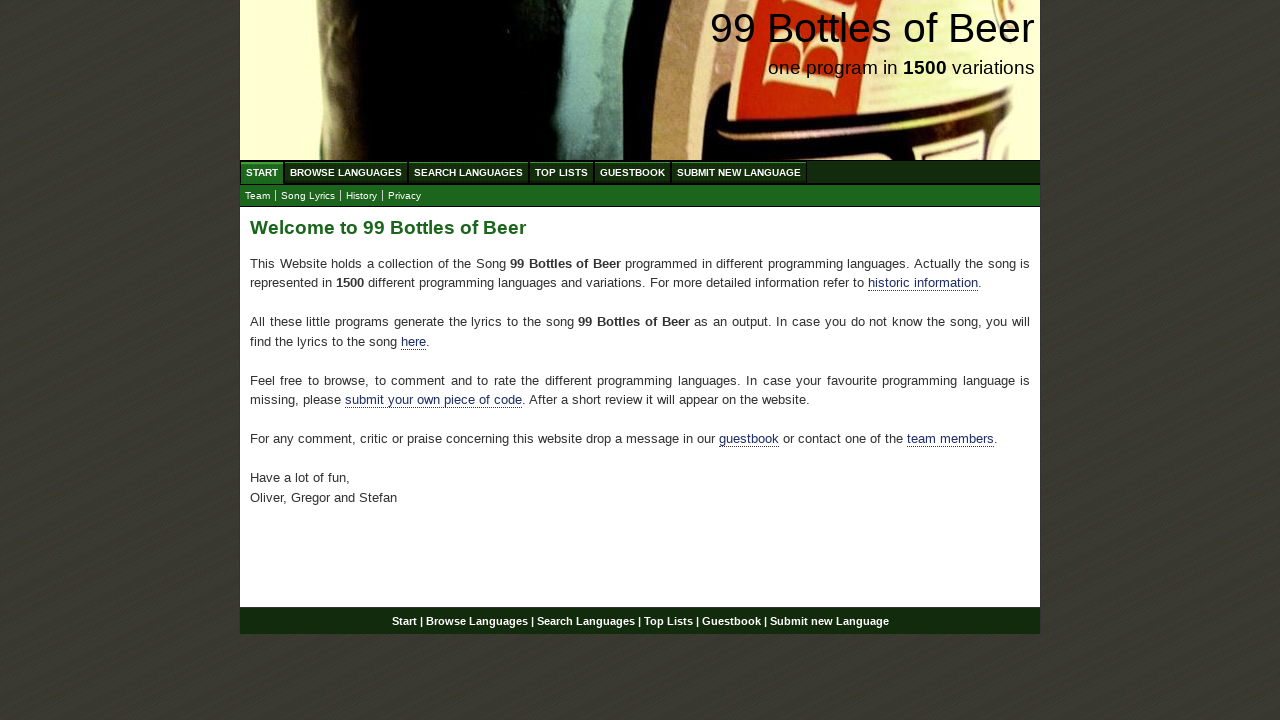

Clicked footer link 'Start' at index 0 at (404, 621) on footer a, #footer a, .footer a >> nth=0
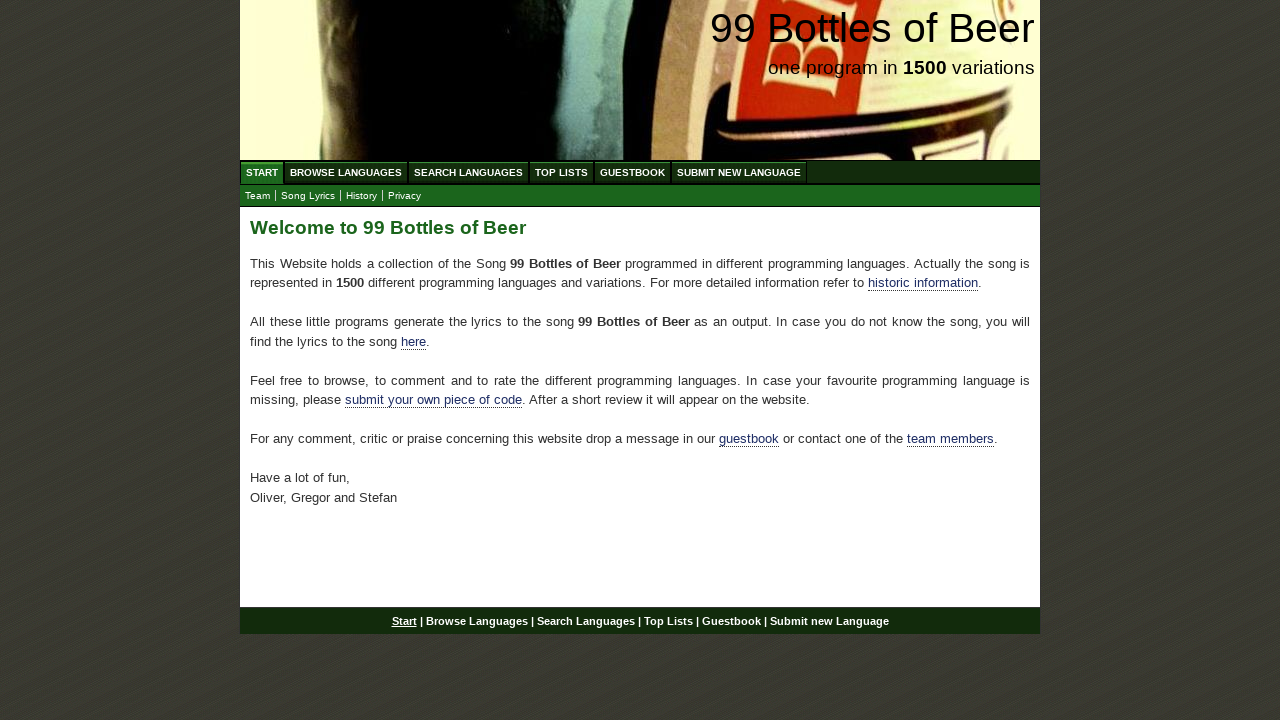

Page loaded after navigating to 'Start' - Expected URL: http://www.99-bottles-of-beer.net/
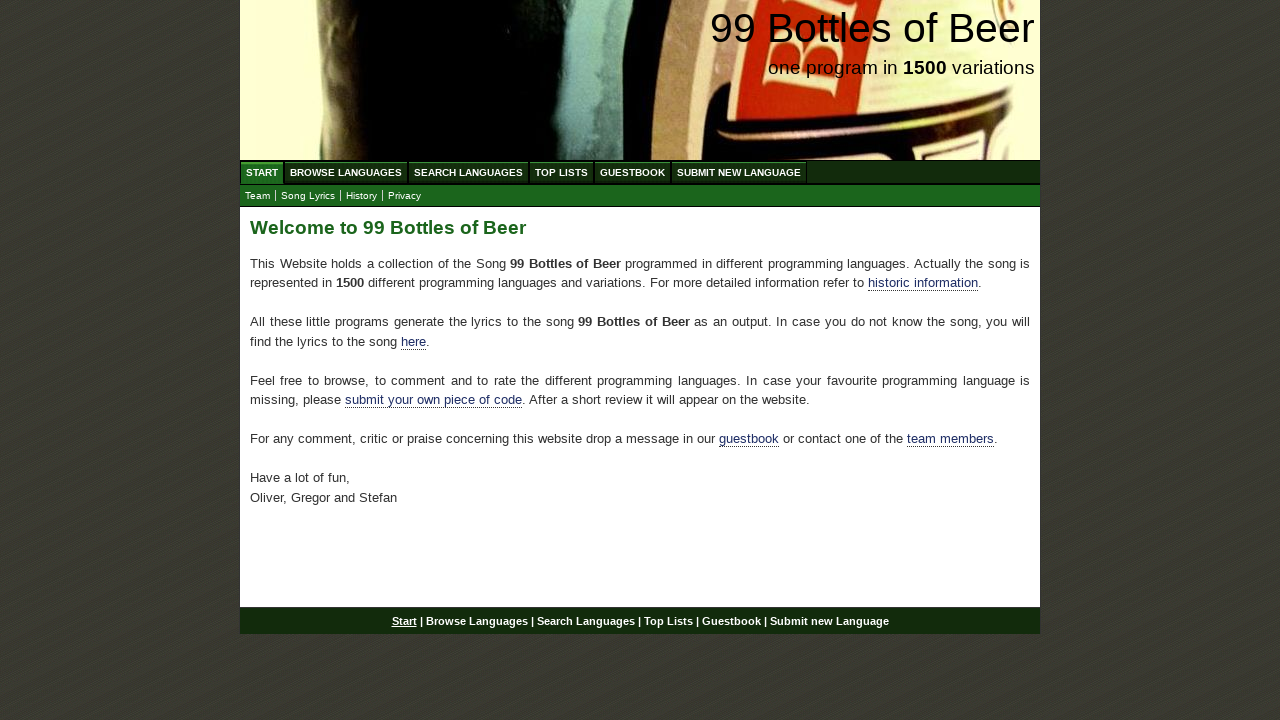

Navigated back from 'Start' to base page
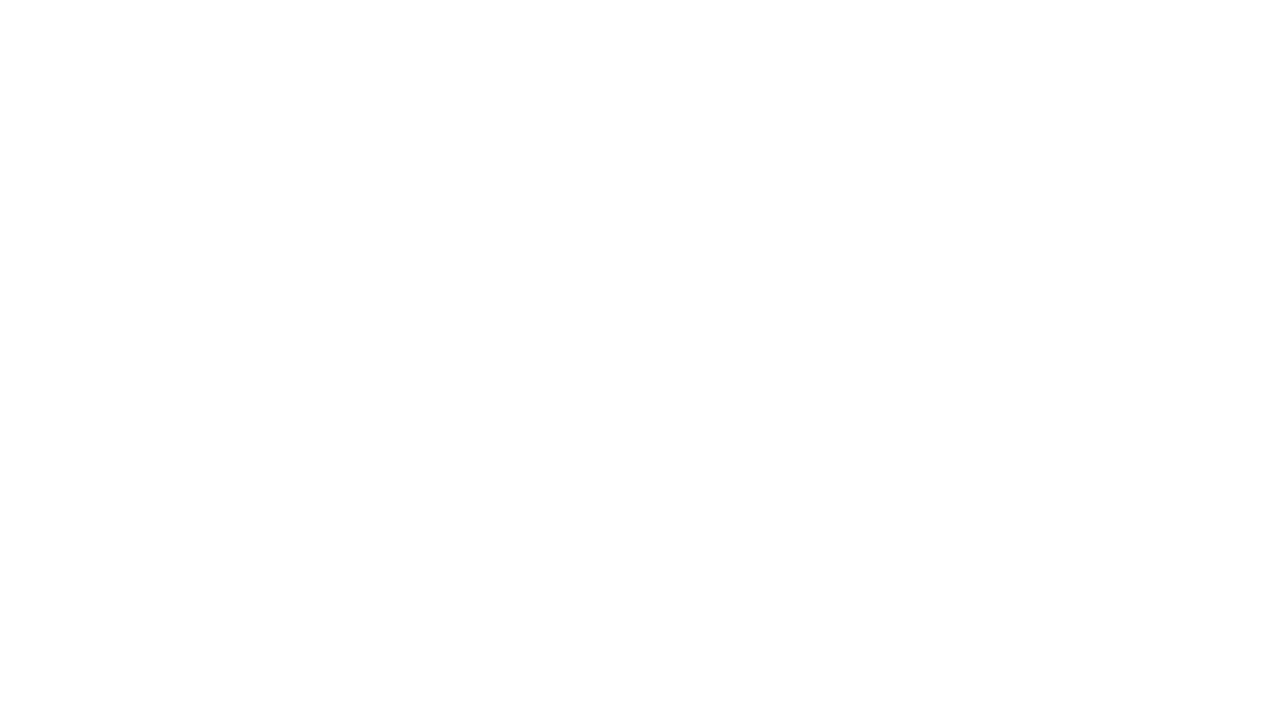

Base page loaded after navigating back from 'Start'
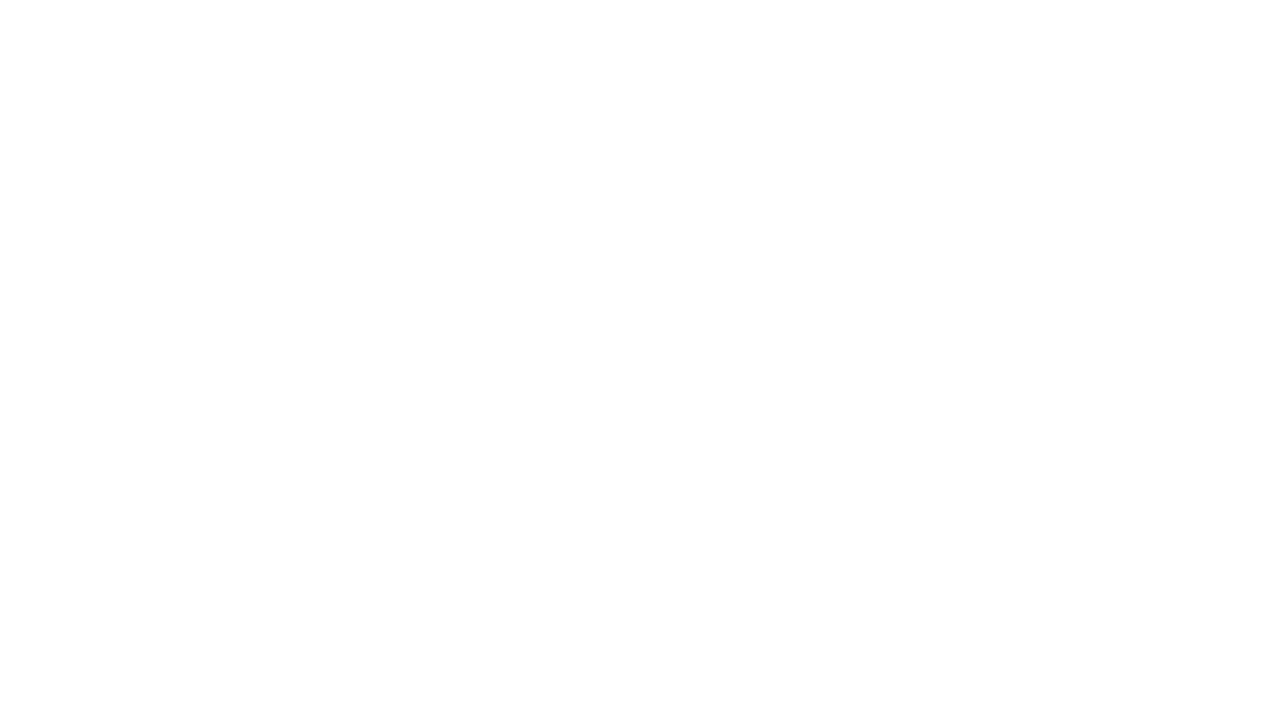

Located all footer links for 'Browse Languages'
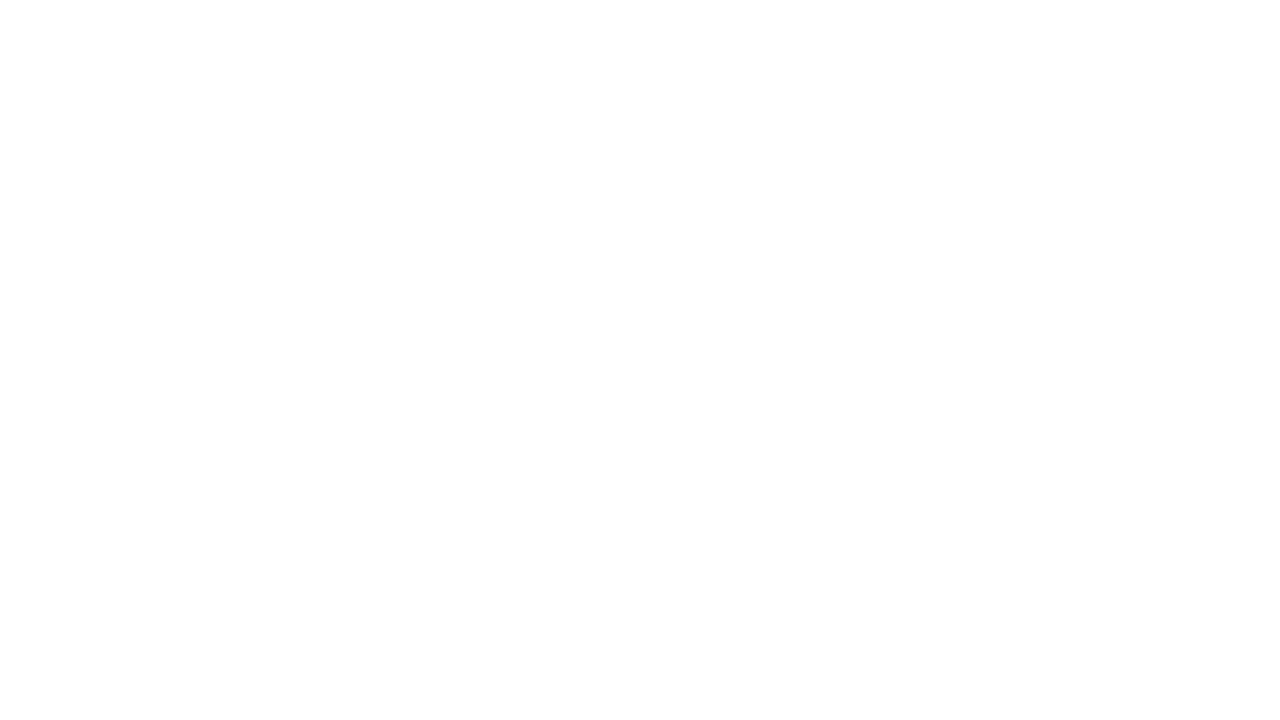

Located all footer links for 'Search Languages'
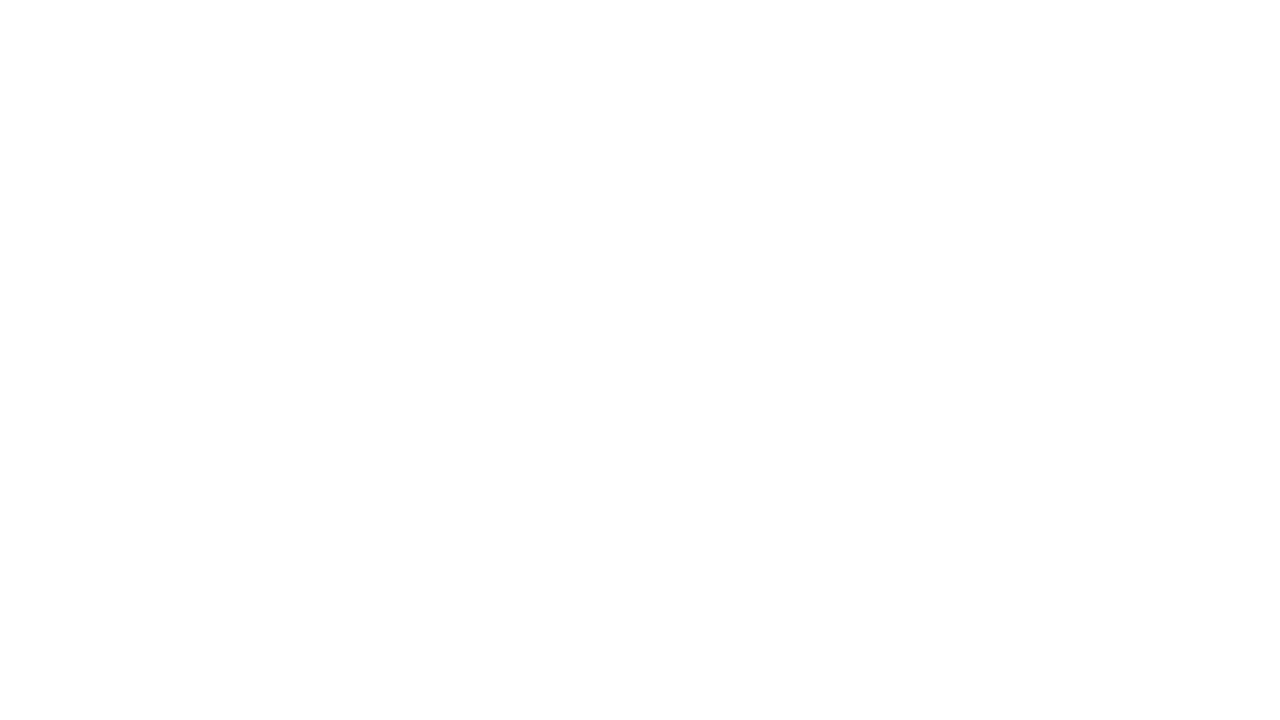

Located all footer links for 'Top Lists'
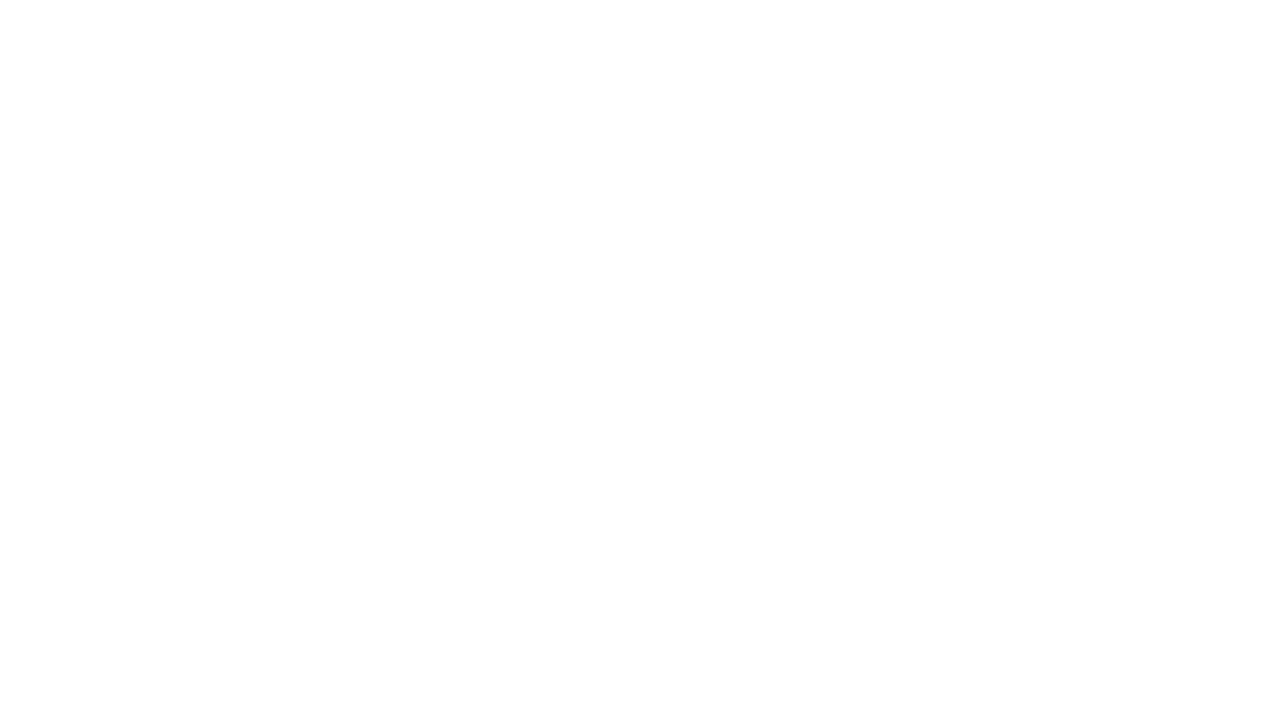

Located all footer links for 'Guestbook'
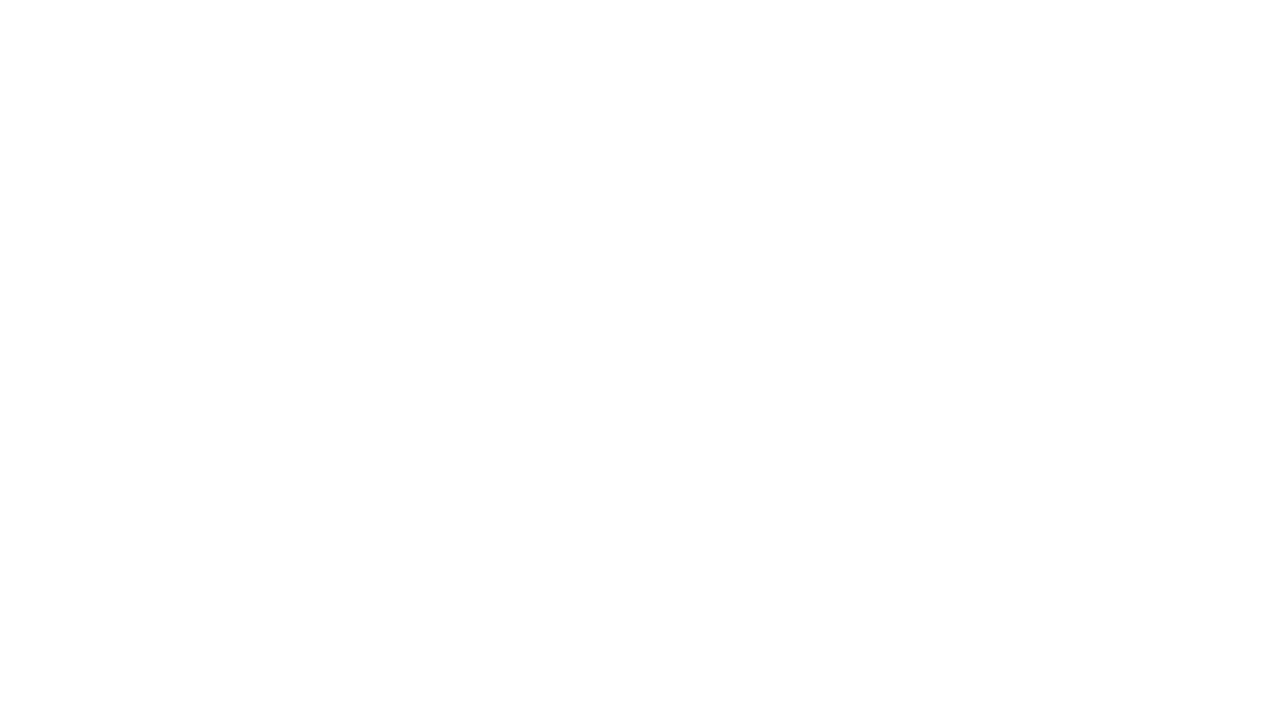

Located all footer links for 'Submit new Language'
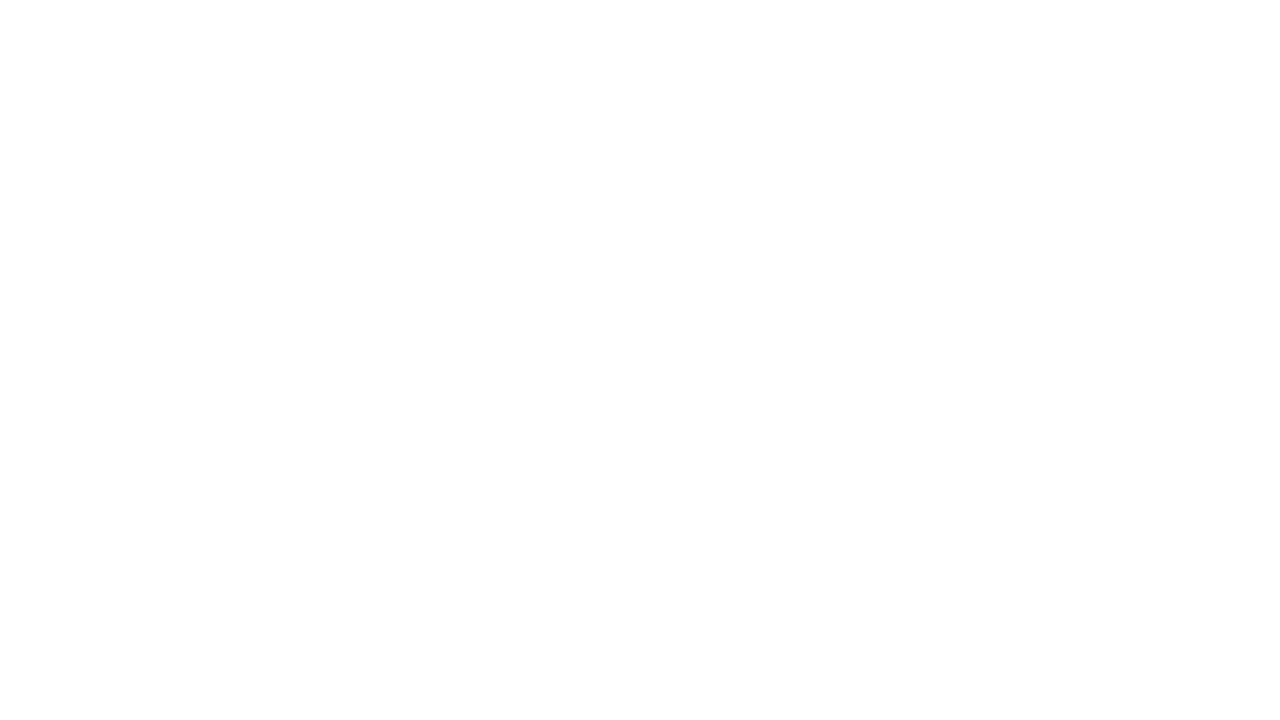

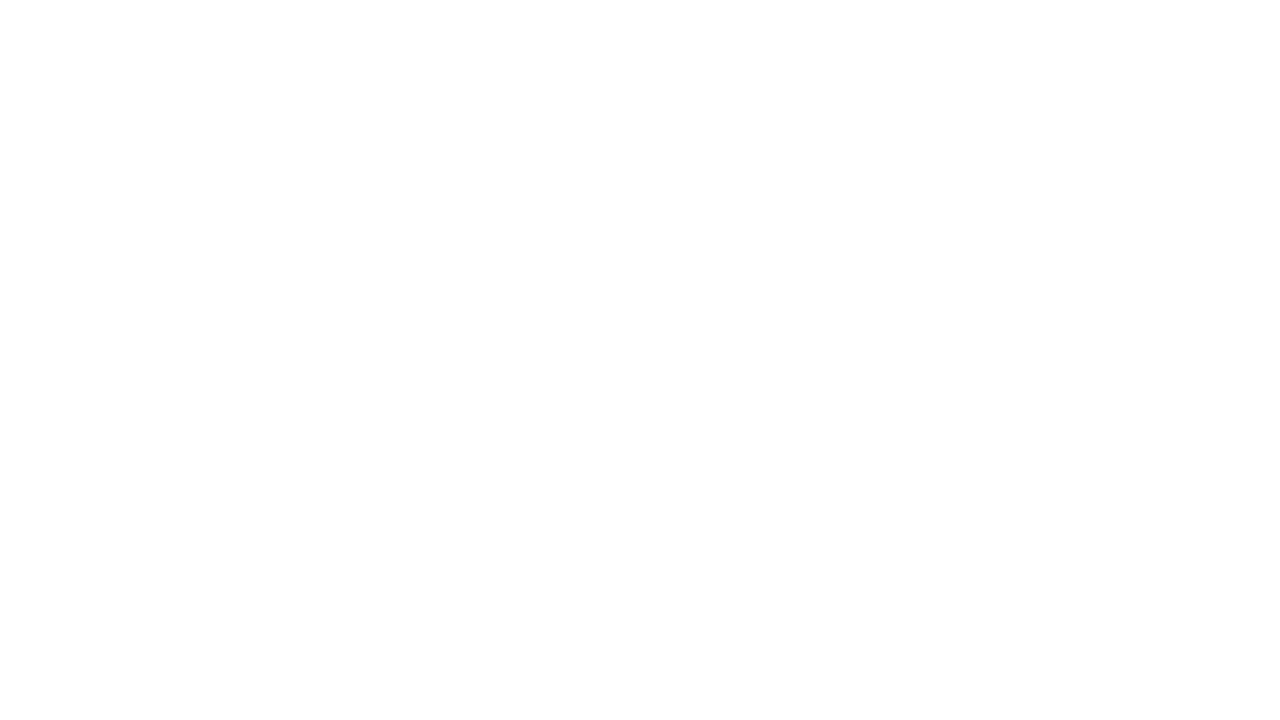